Tests the search functionality on python.org by searching for "pycon" and verifying results are displayed

Starting URL: http://www.python.org

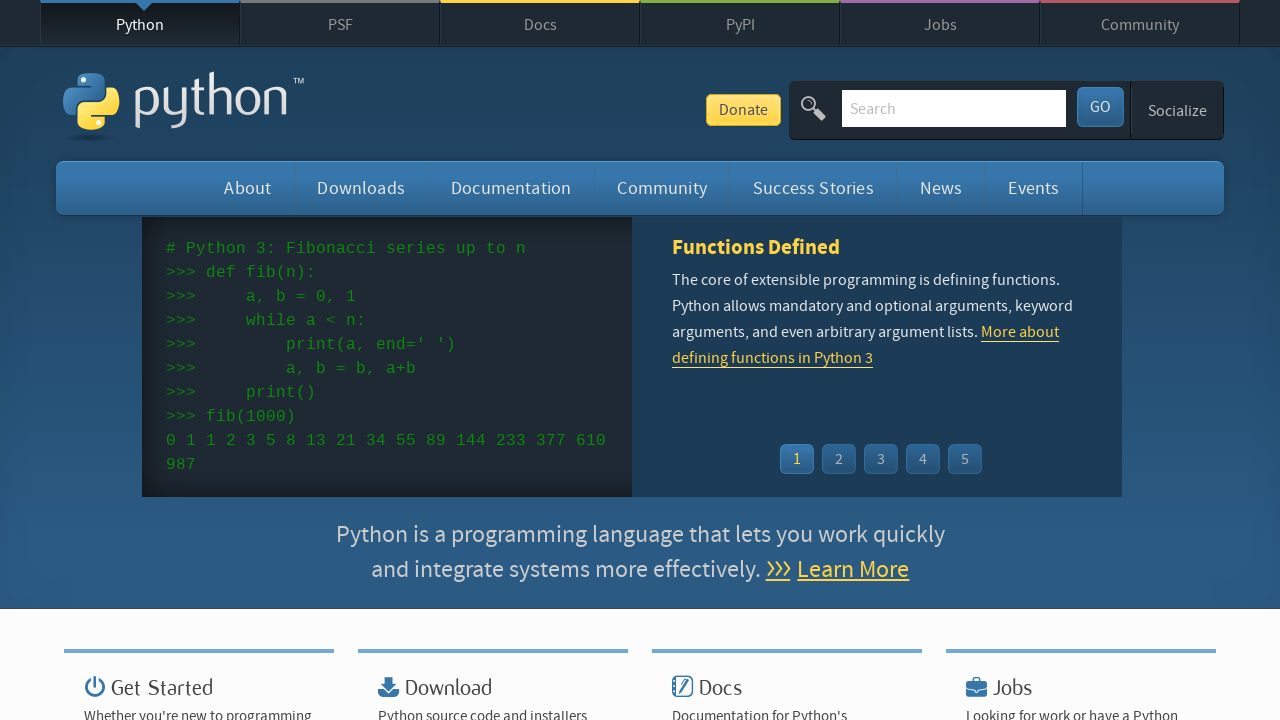

Filled search input field with 'pycon' on input[name='q']
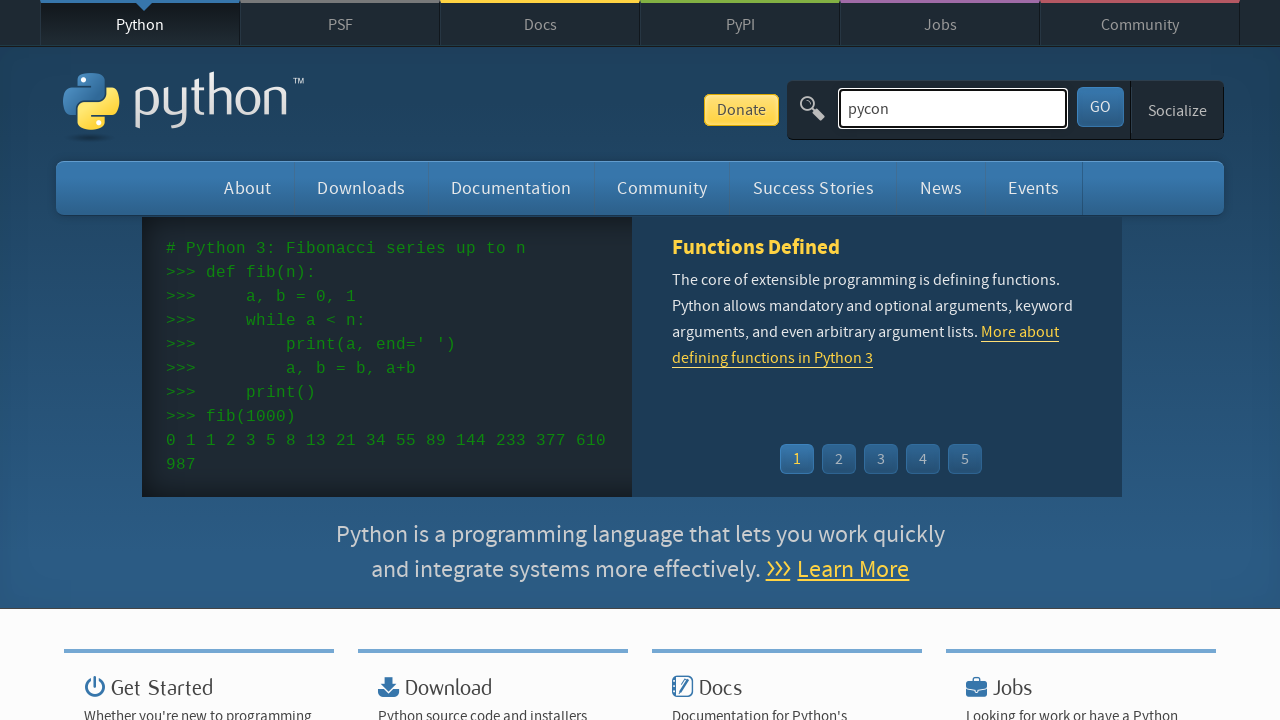

Pressed Enter to submit search query on input[name='q']
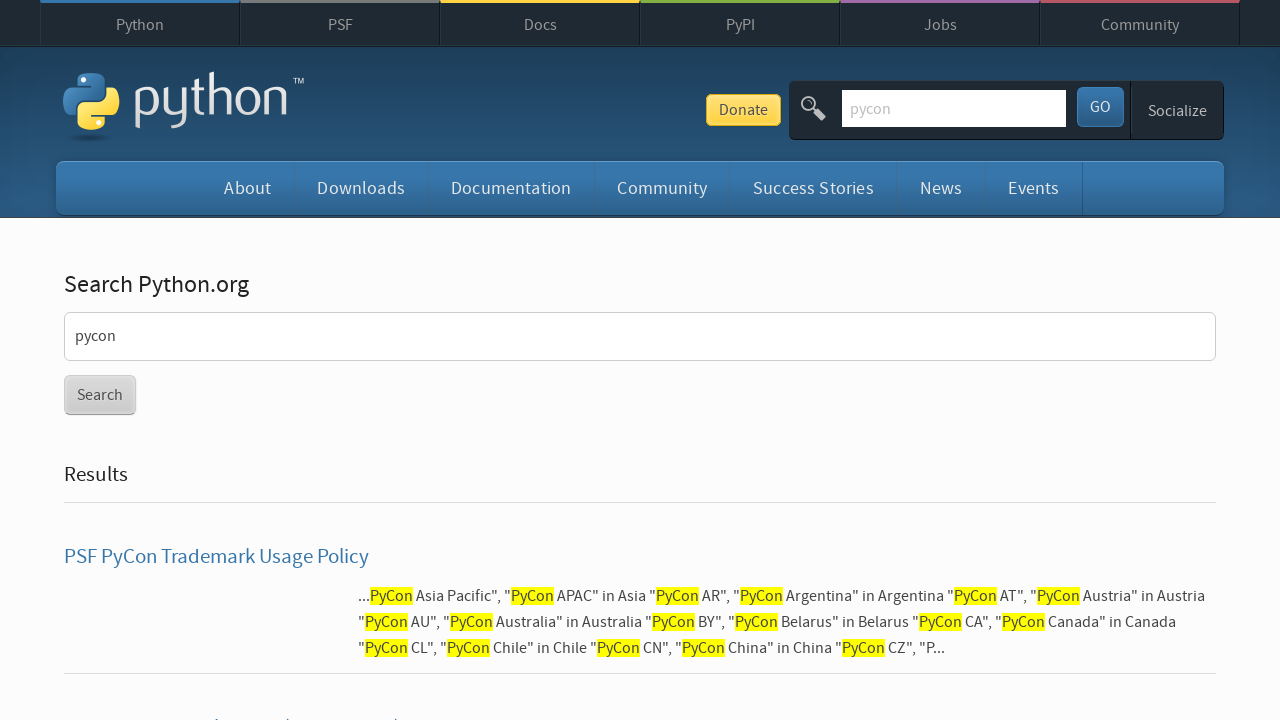

Search results page loaded successfully
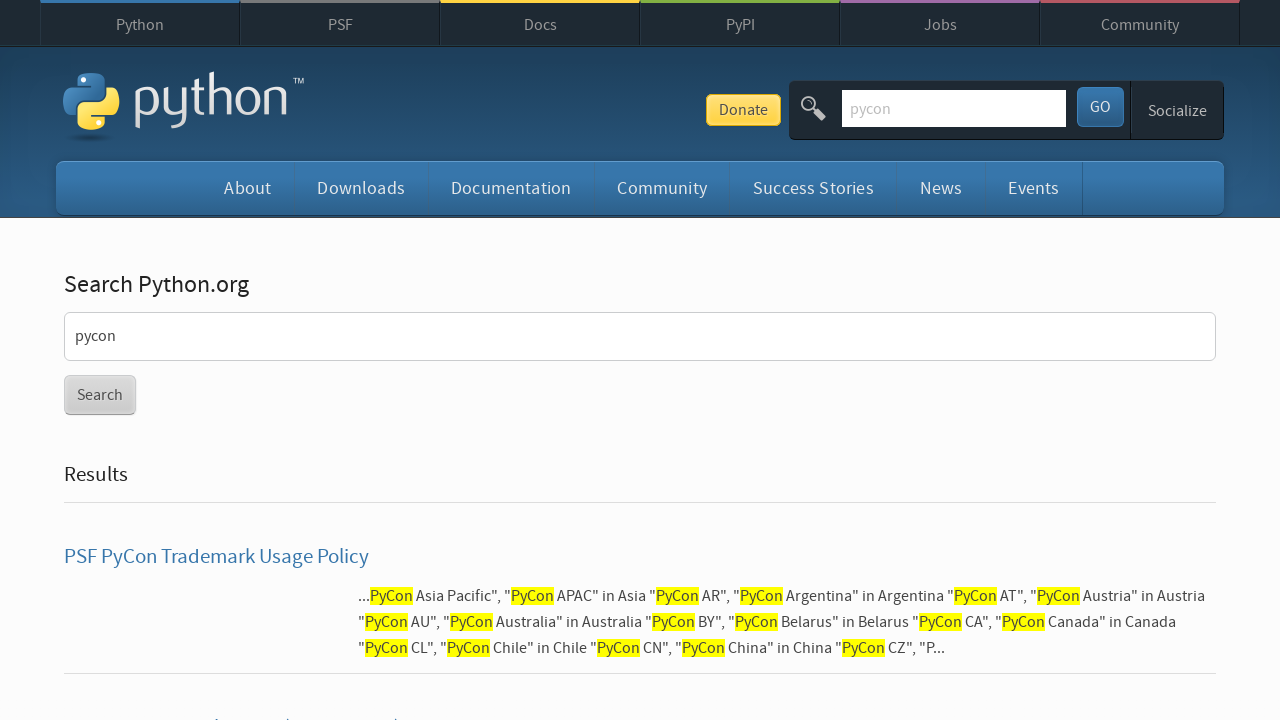

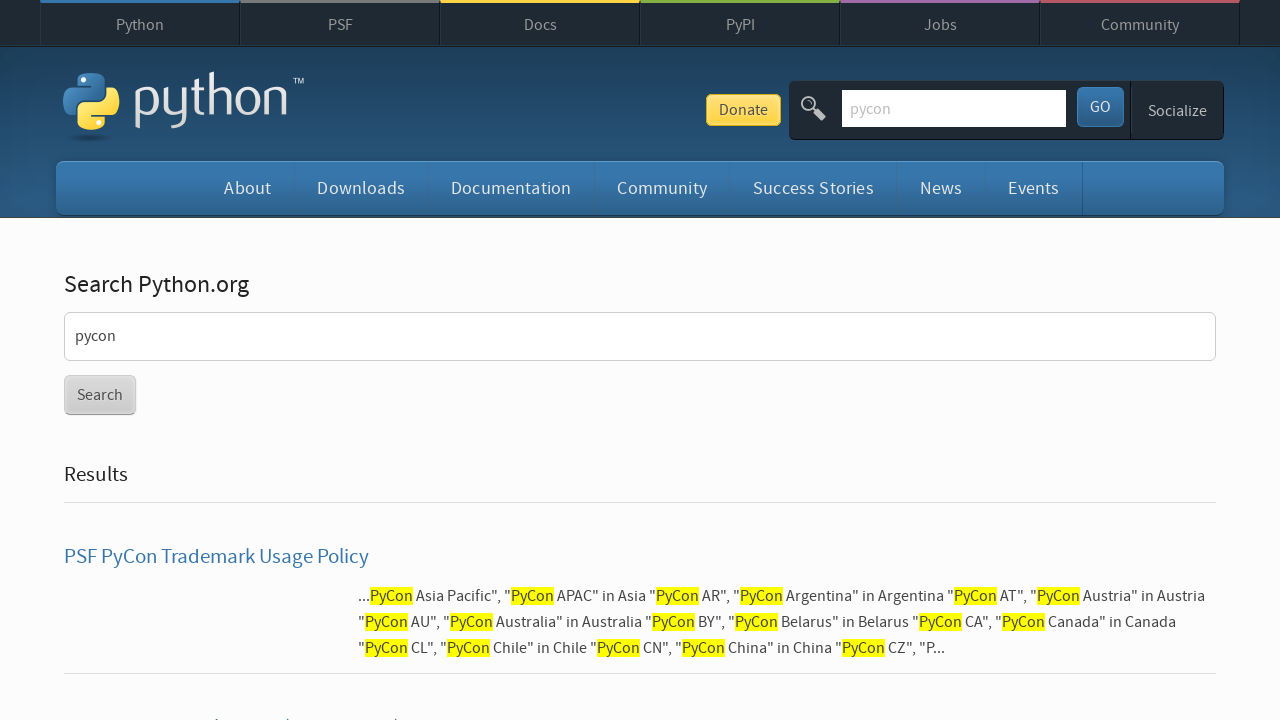